Verifies that navigation links exist within the nav element

Starting URL: https://www.samsung.com/

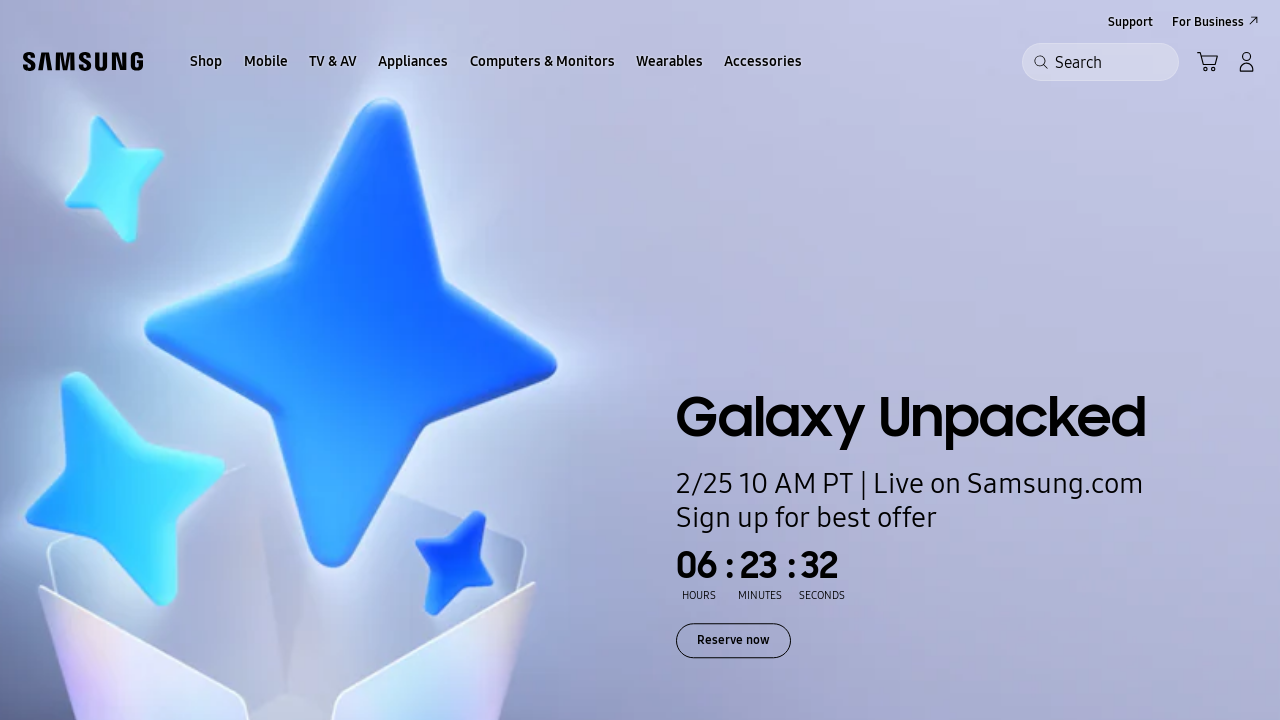

Located nav element on Samsung homepage
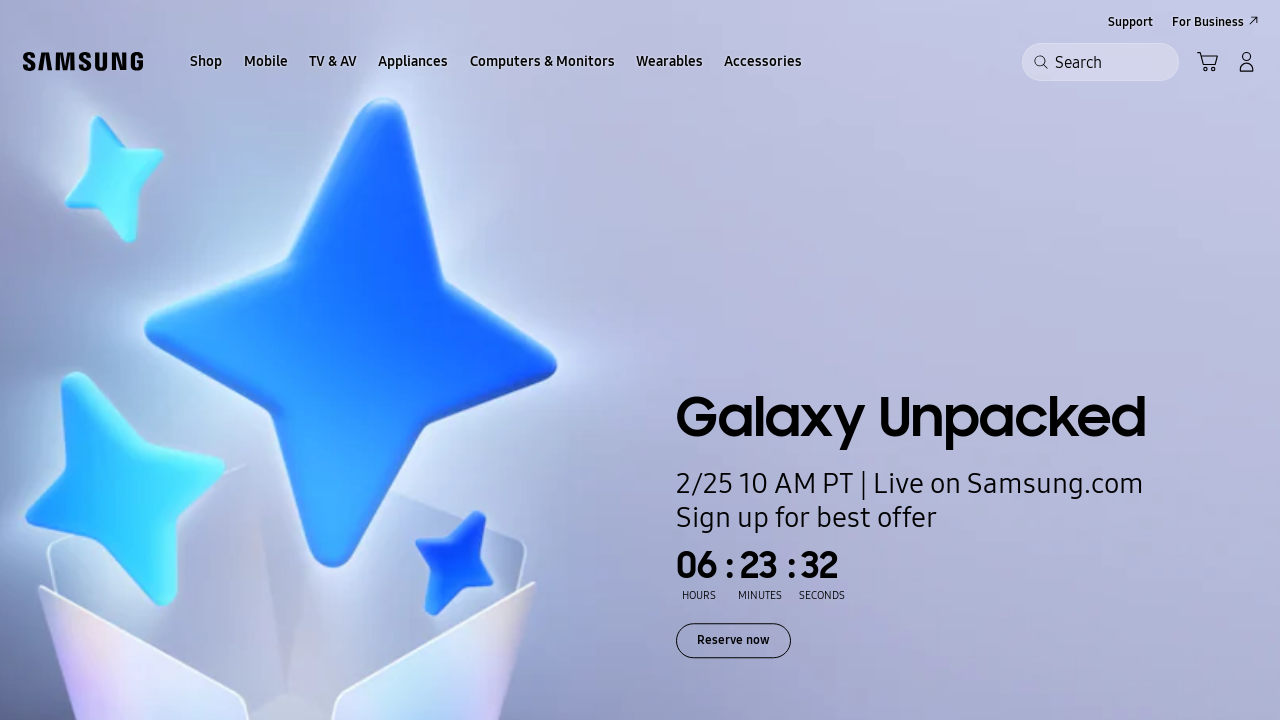

Located all anchor tags within nav element
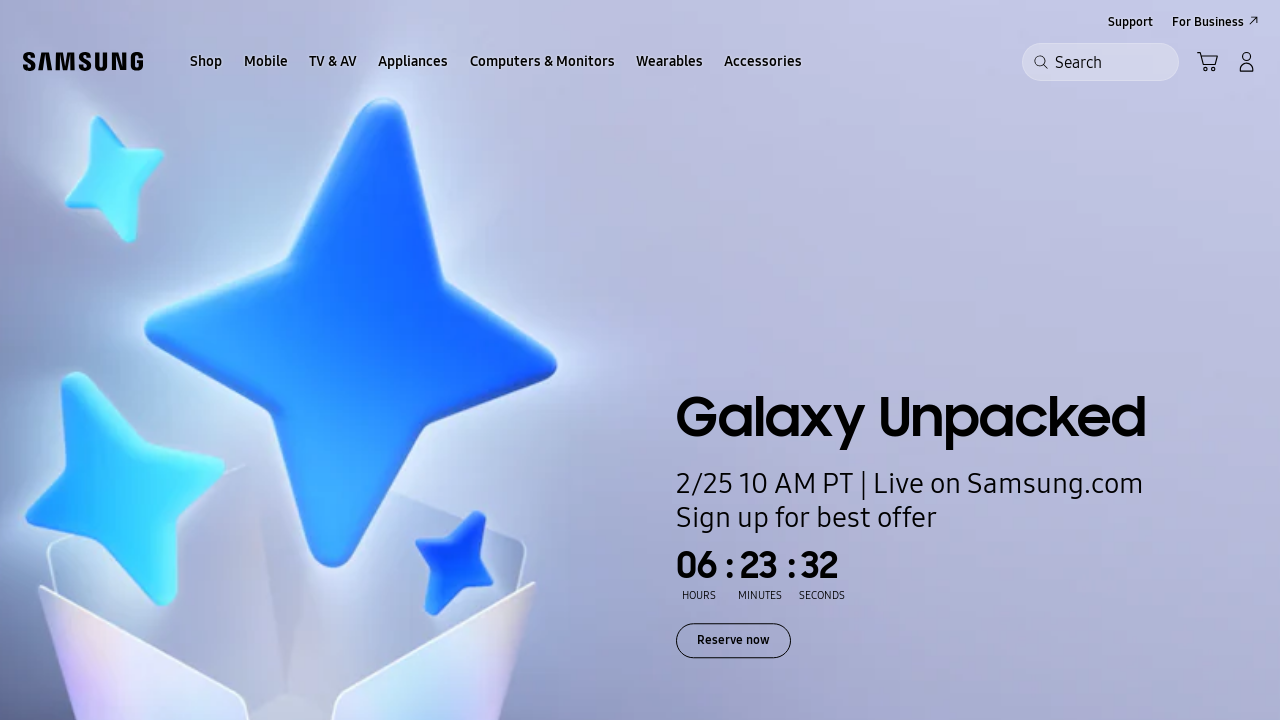

Verified that navigation links exist (count > 0)
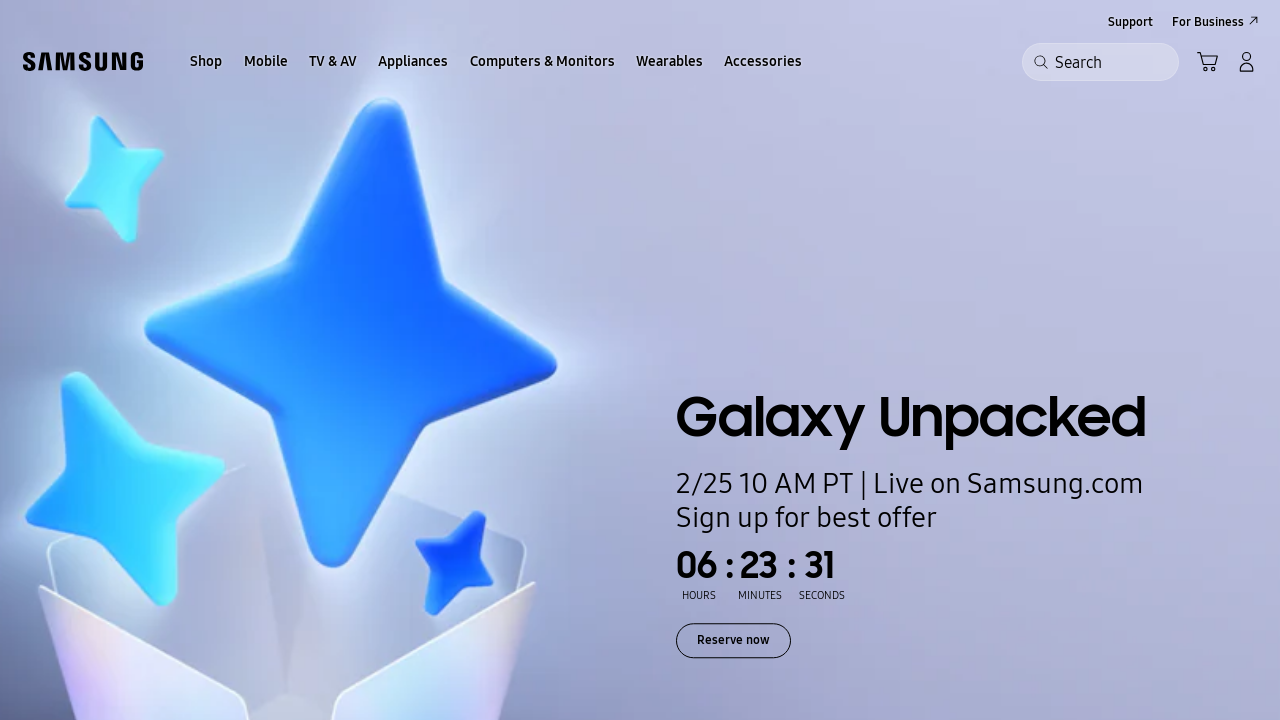

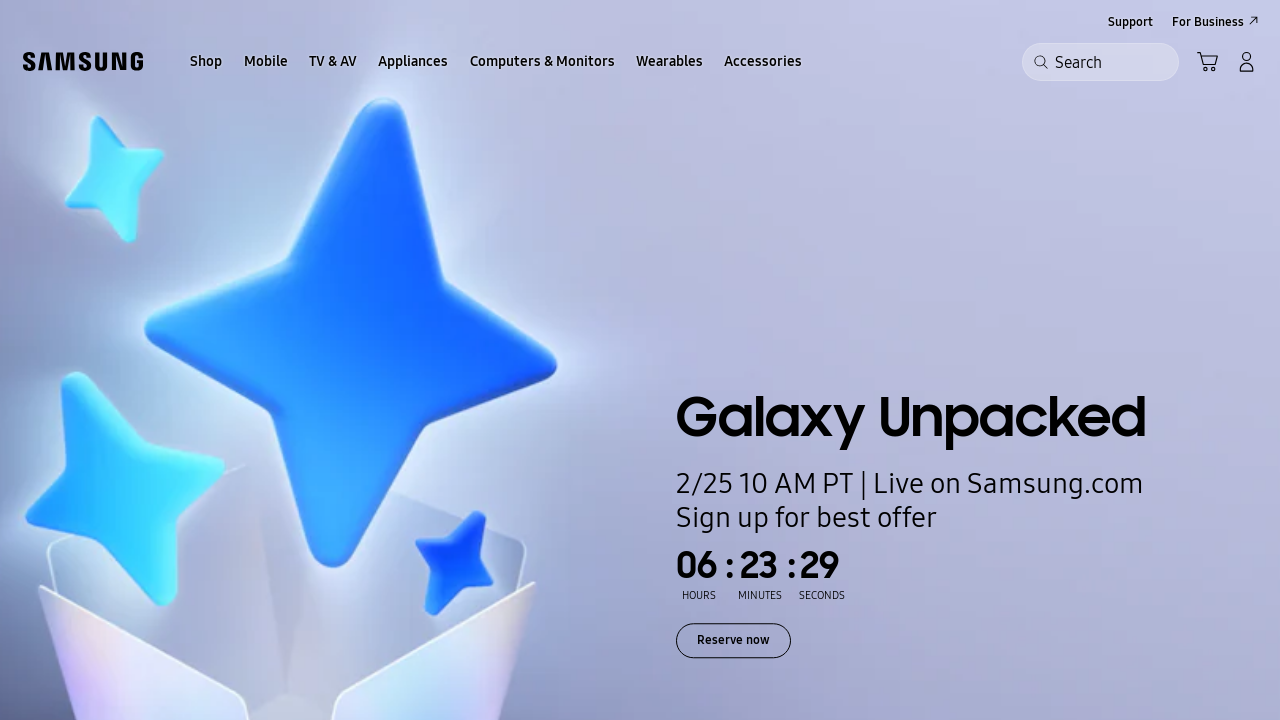